Tests e-commerce add to cart functionality by adding multiple items to cart, applying a promo code, and verifying the discount is applied

Starting URL: https://rahulshettyacademy.com/seleniumPractise/

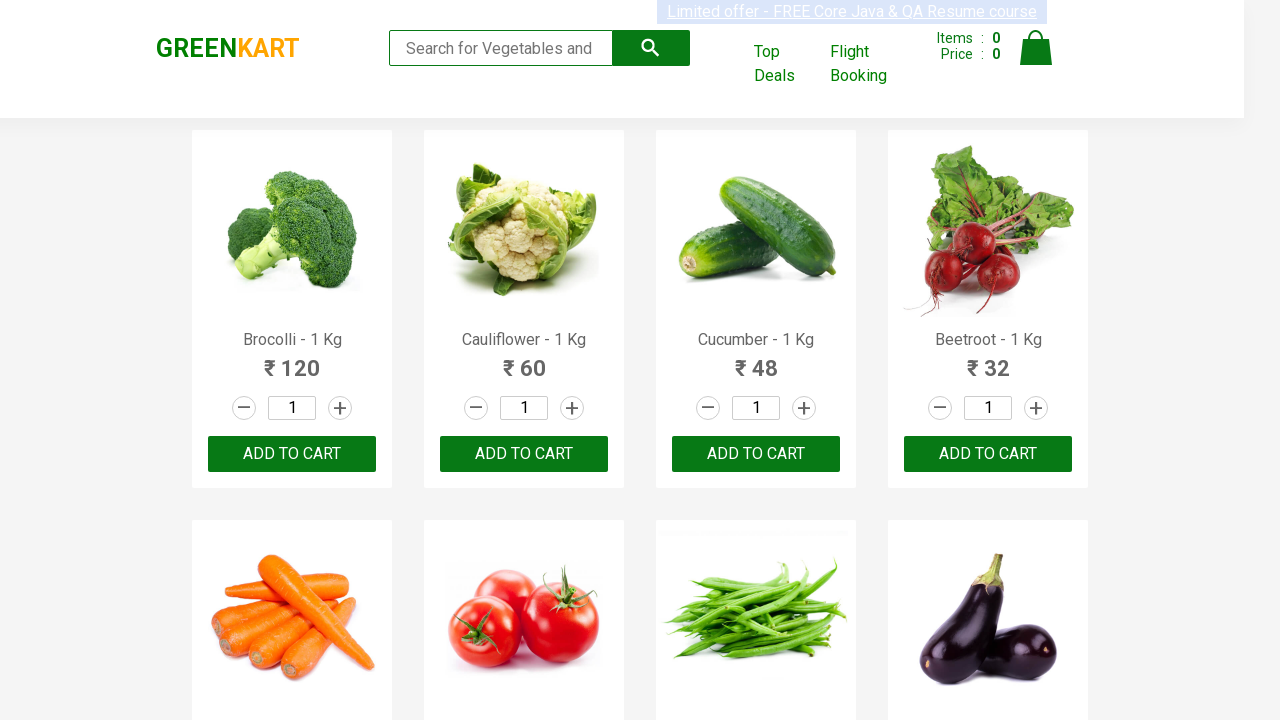

Retrieved all product name elements from the page
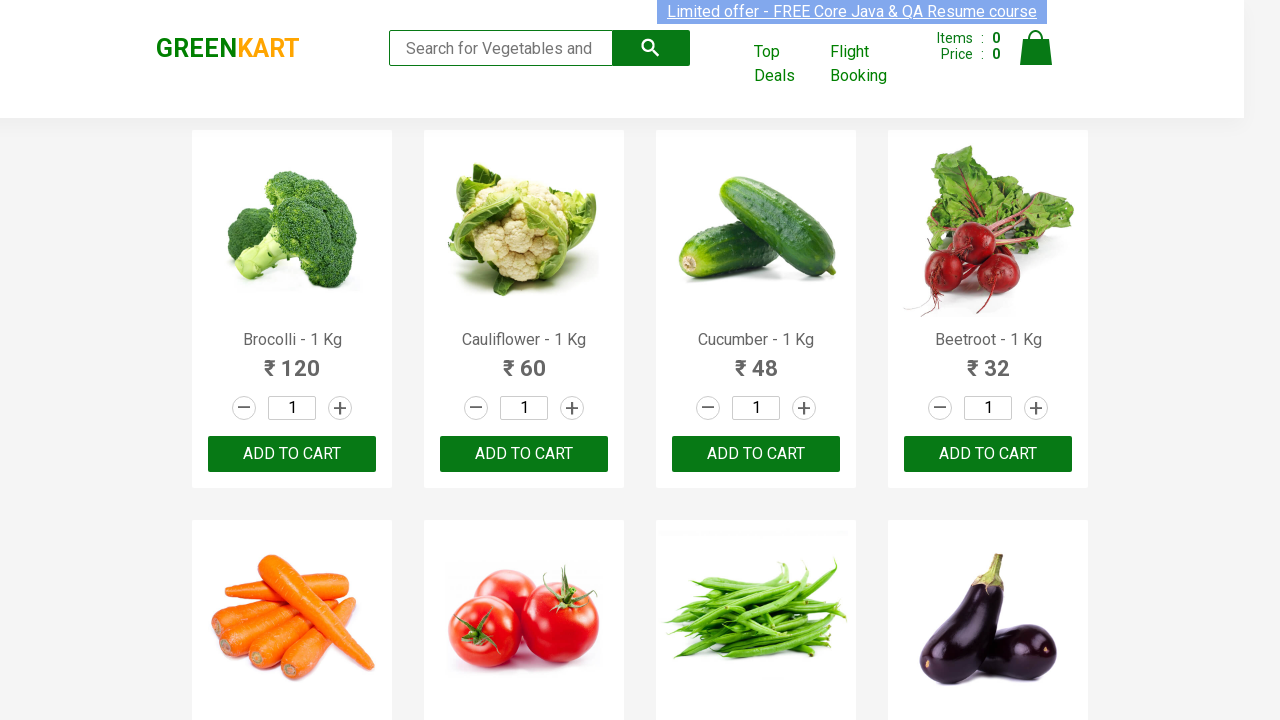

Clicked 'Add to Cart' button for Brocolli at (292, 454) on div.product-action > button >> nth=0
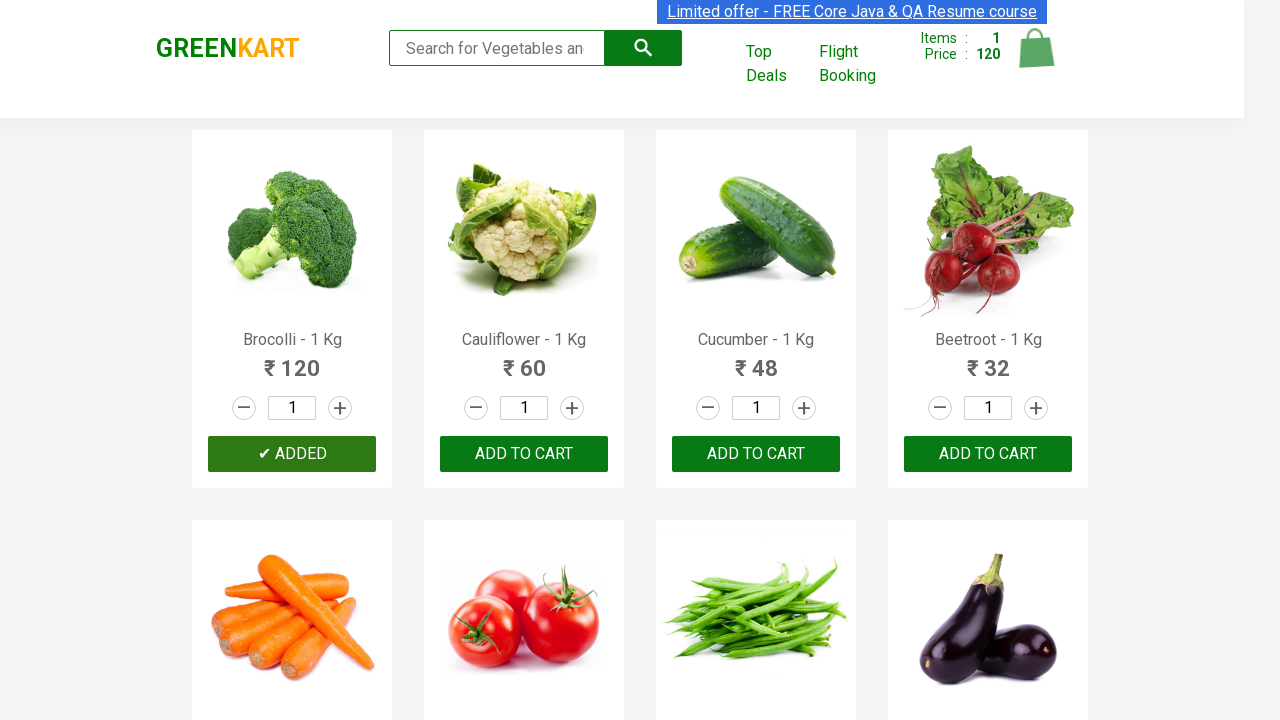

Clicked 'Add to Cart' button for Cucumber at (756, 454) on div.product-action > button >> nth=2
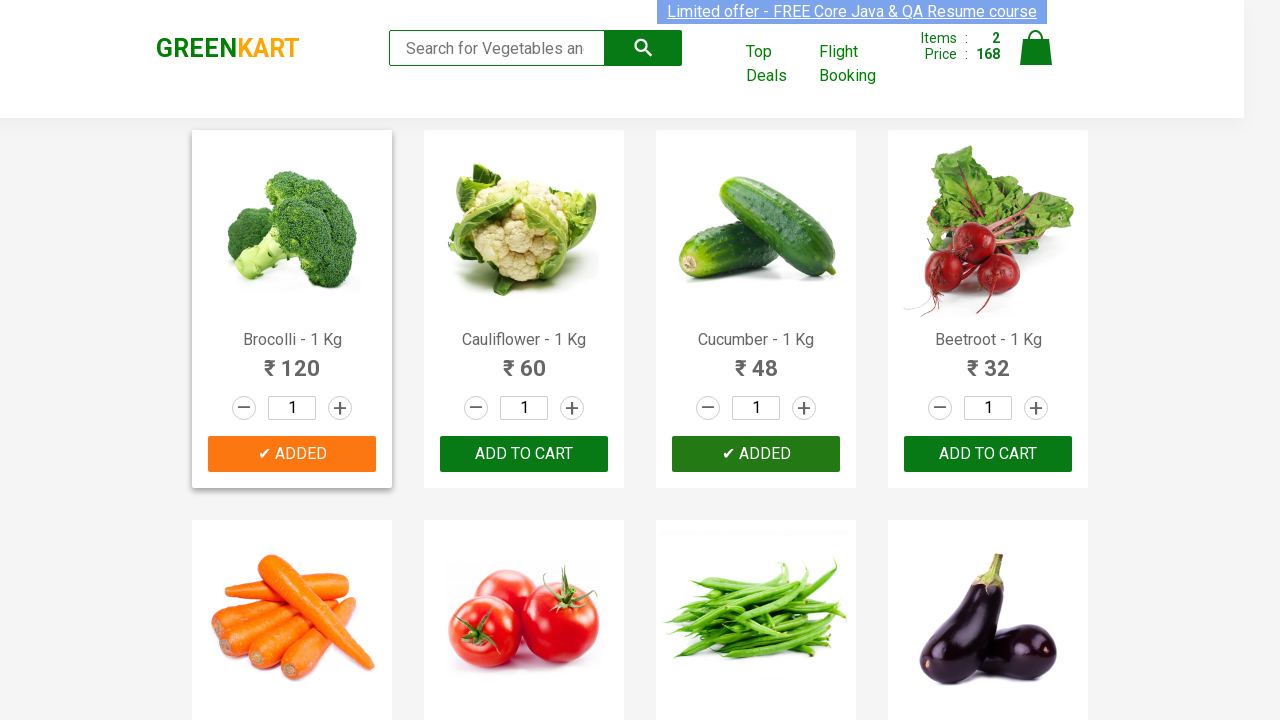

Clicked 'Add to Cart' button for Beetroot at (988, 454) on div.product-action > button >> nth=3
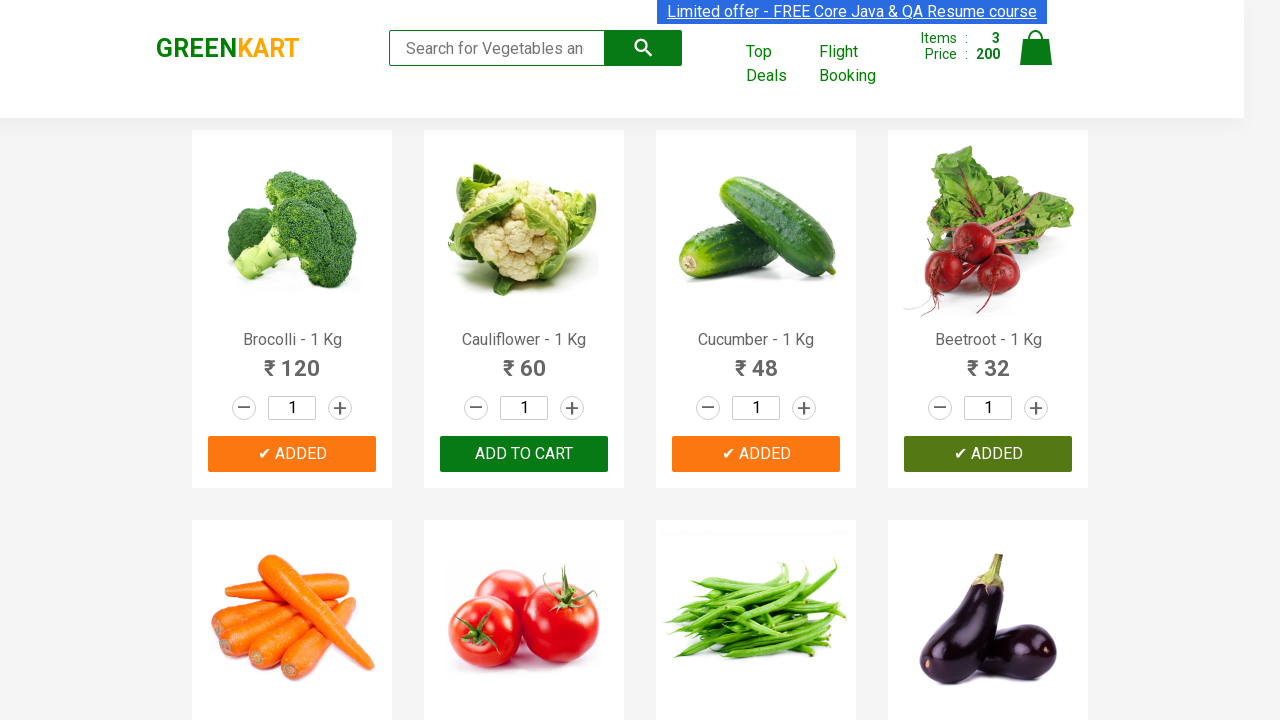

Clicked 'Add to Cart' button for Carrot at (292, 360) on div.product-action > button >> nth=4
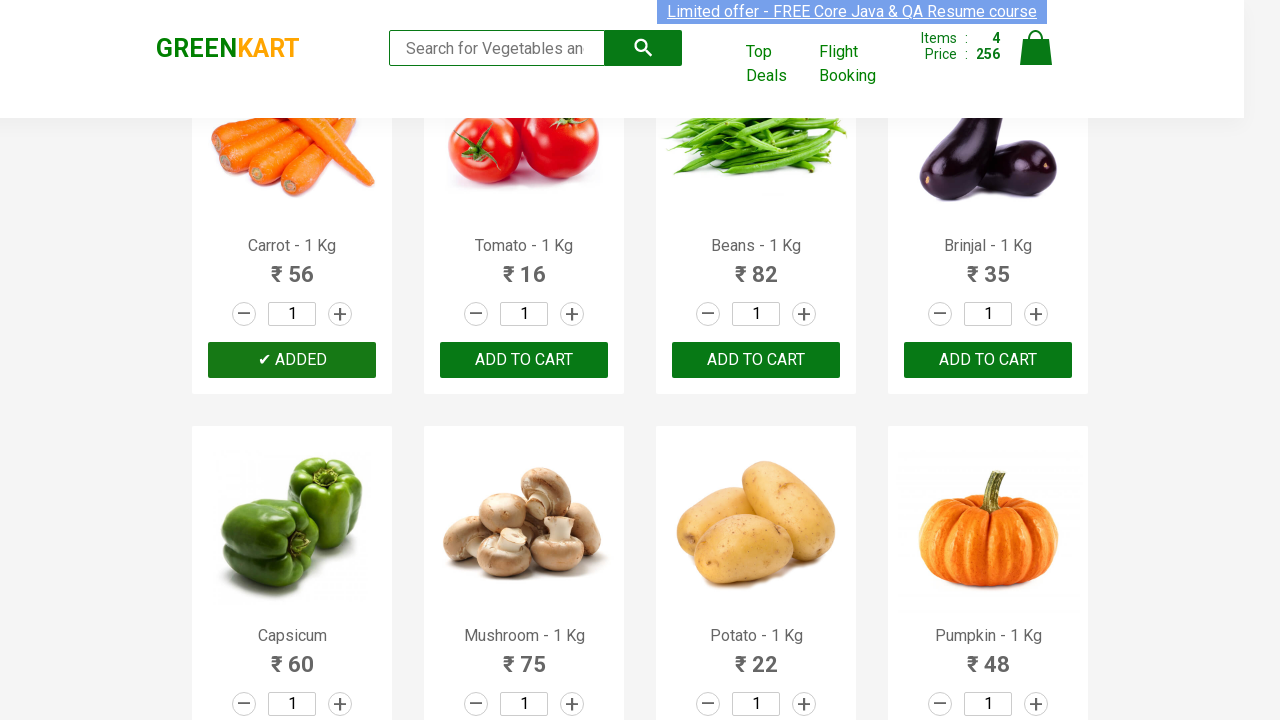

Clicked on cart icon to open shopping cart at (1036, 48) on img[alt='Cart']
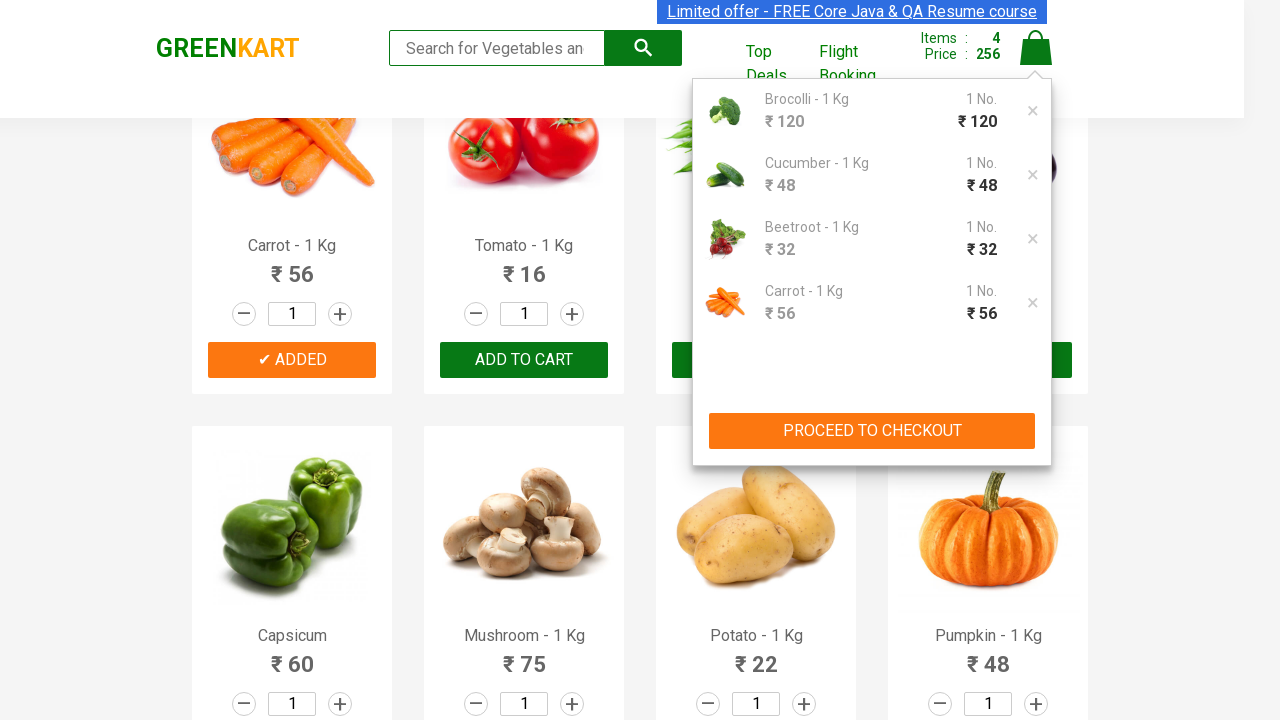

Clicked 'PROCEED TO CHECKOUT' button at (872, 431) on button:has-text('PROCEED TO CHECKOUT')
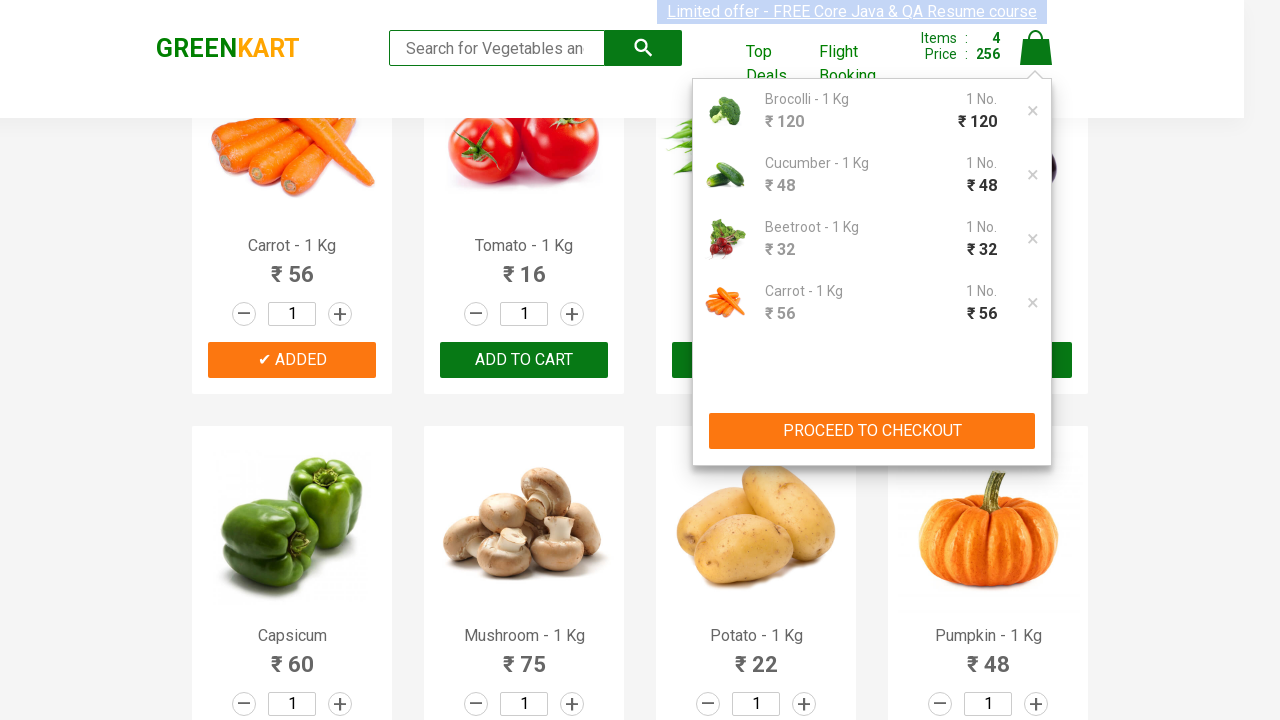

Promo code input field loaded
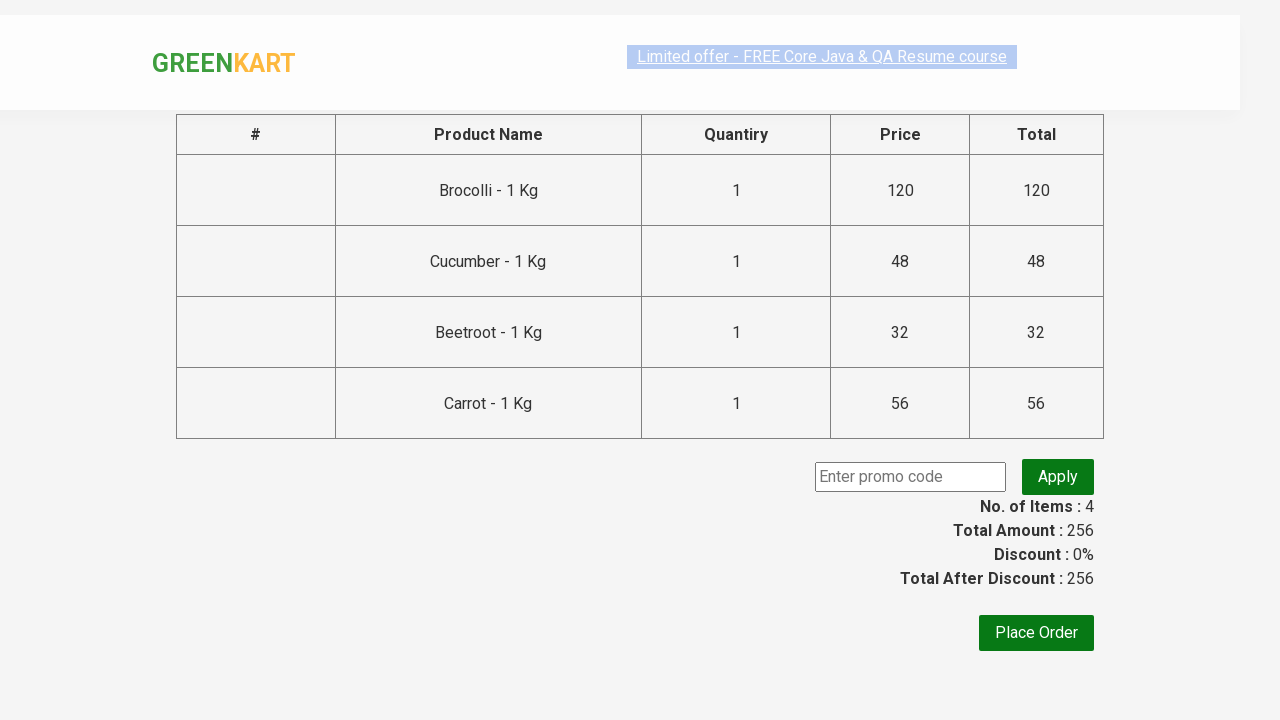

Filled promo code input field with 'rahulshettyacademy' on input.promocode
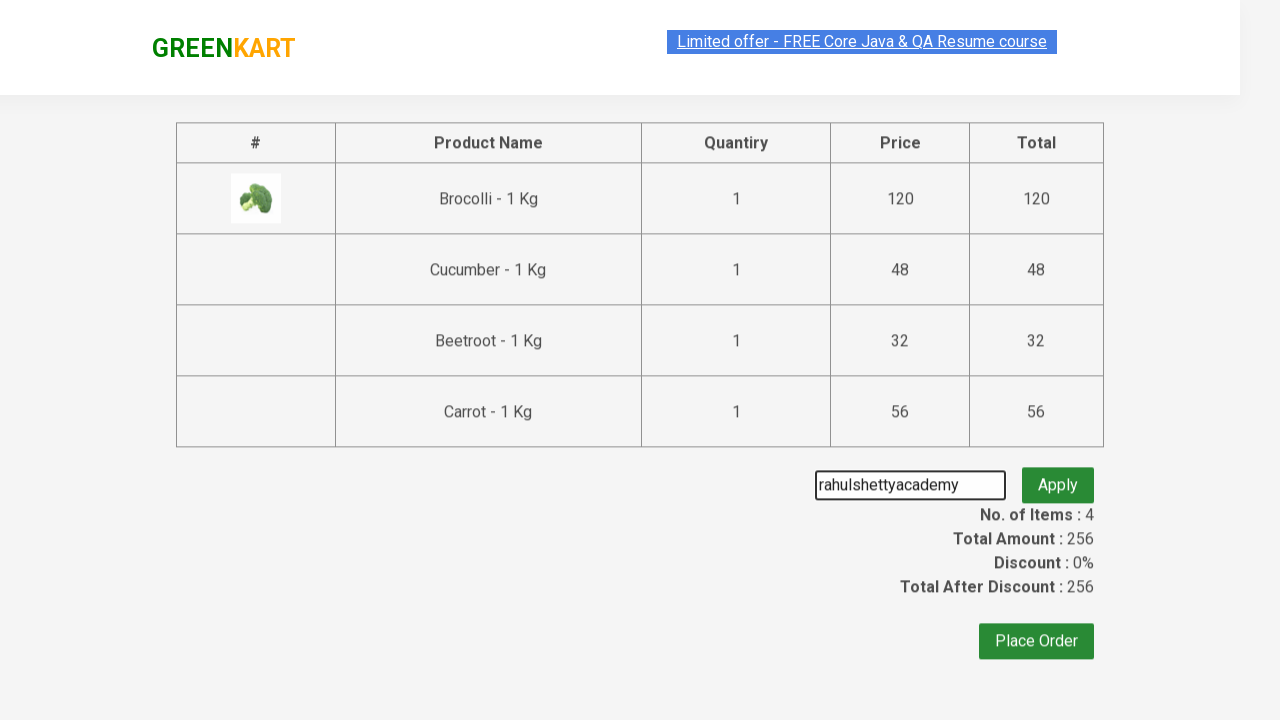

Clicked 'Apply' button to apply promo code at (1058, 477) on button:has-text('Apply')
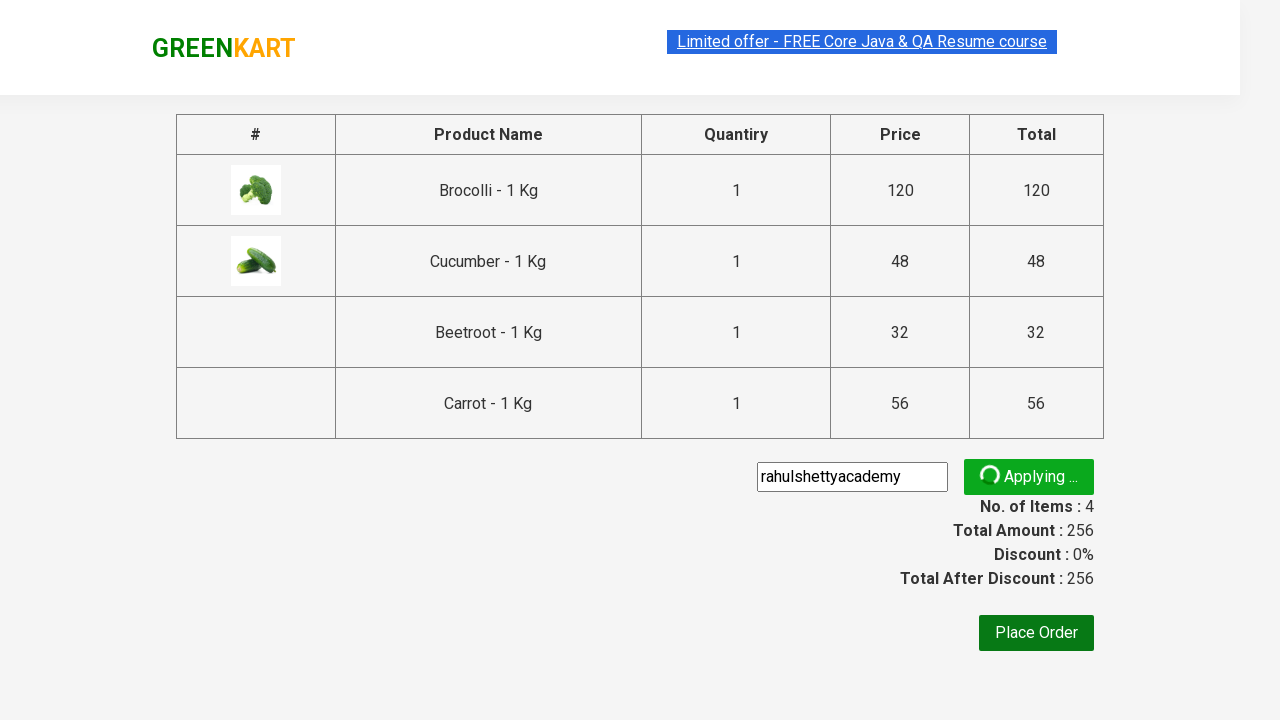

Promo code success message appeared
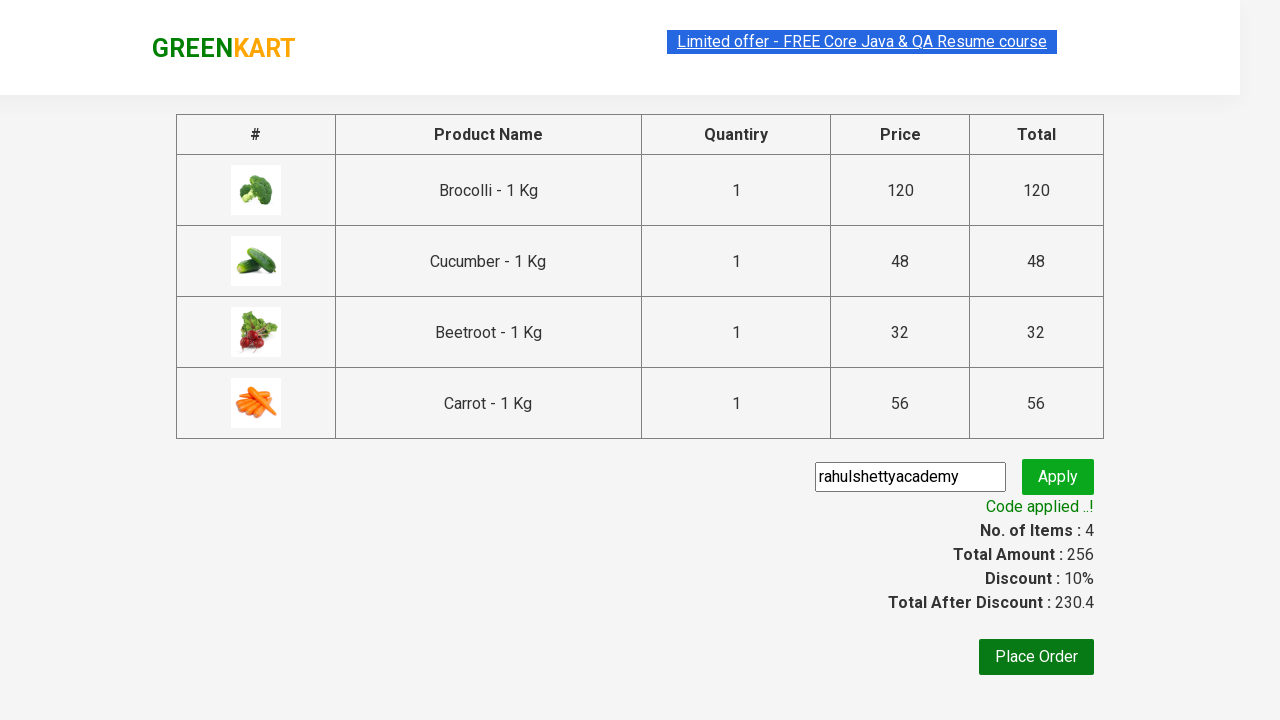

Verified promo code was successfully applied with correct success message
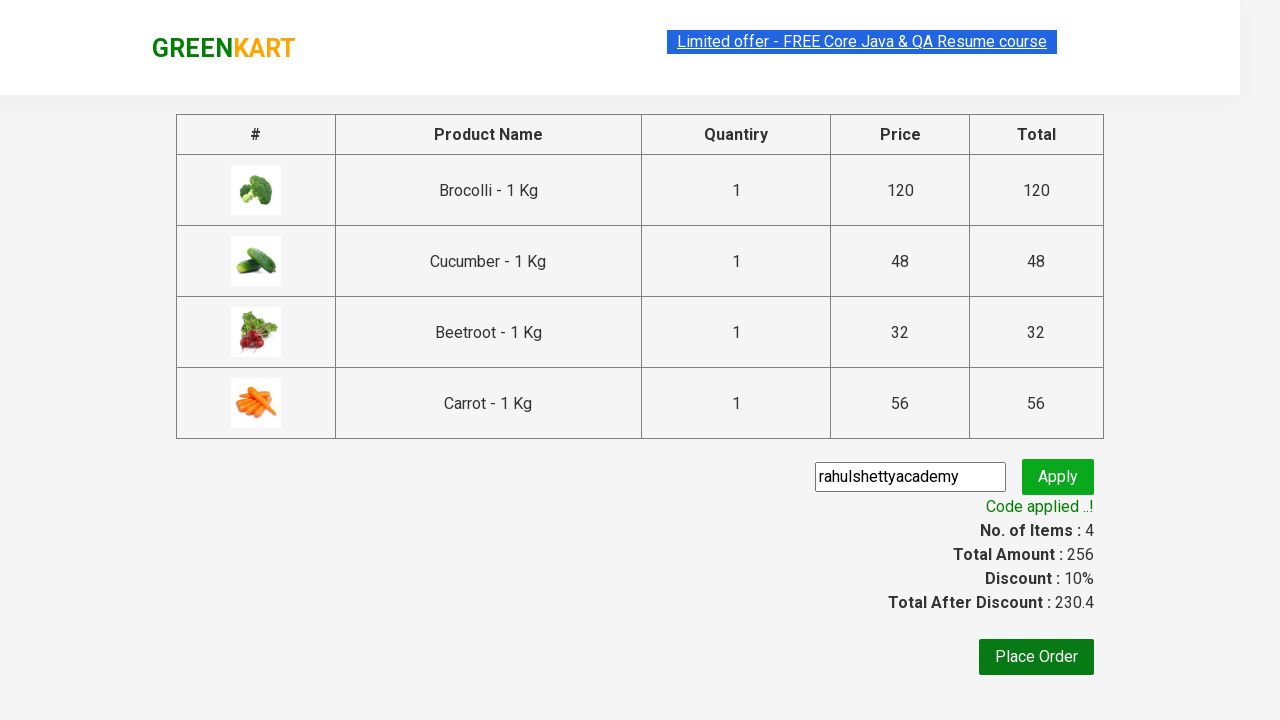

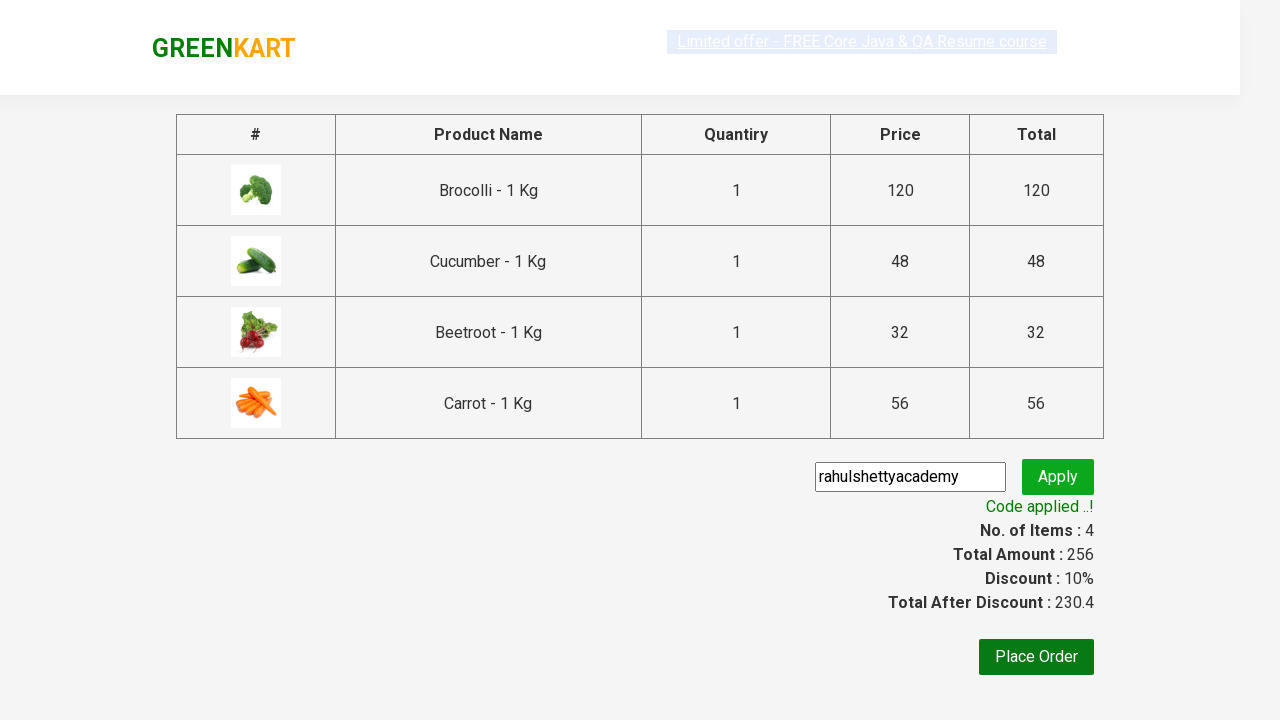